Tests the add/remove elements functionality by clicking the "Add Element" button 5 times to create delete buttons, then removes each added element using keyboard navigation (Tab + Enter).

Starting URL: http://the-internet.herokuapp.com/add_remove_elements/

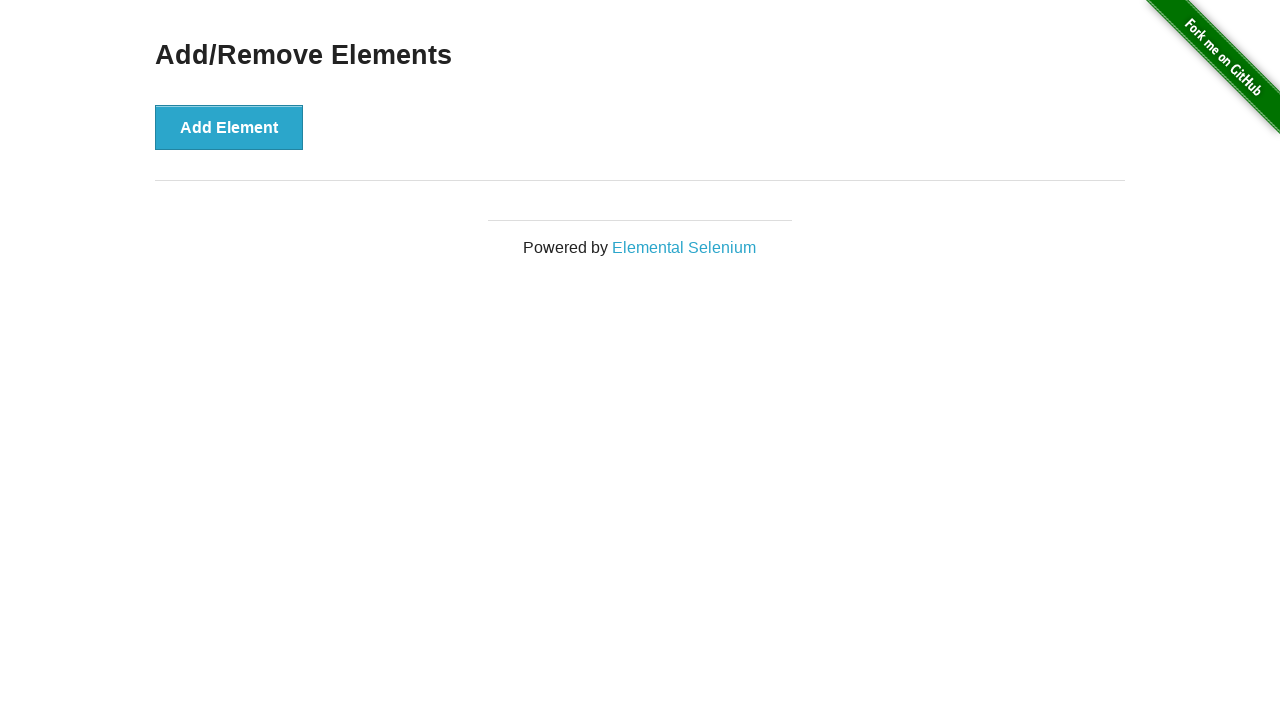

Clicked 'Add Element' button (iteration 1/5) at (229, 127) on button[onclick='addElement()']
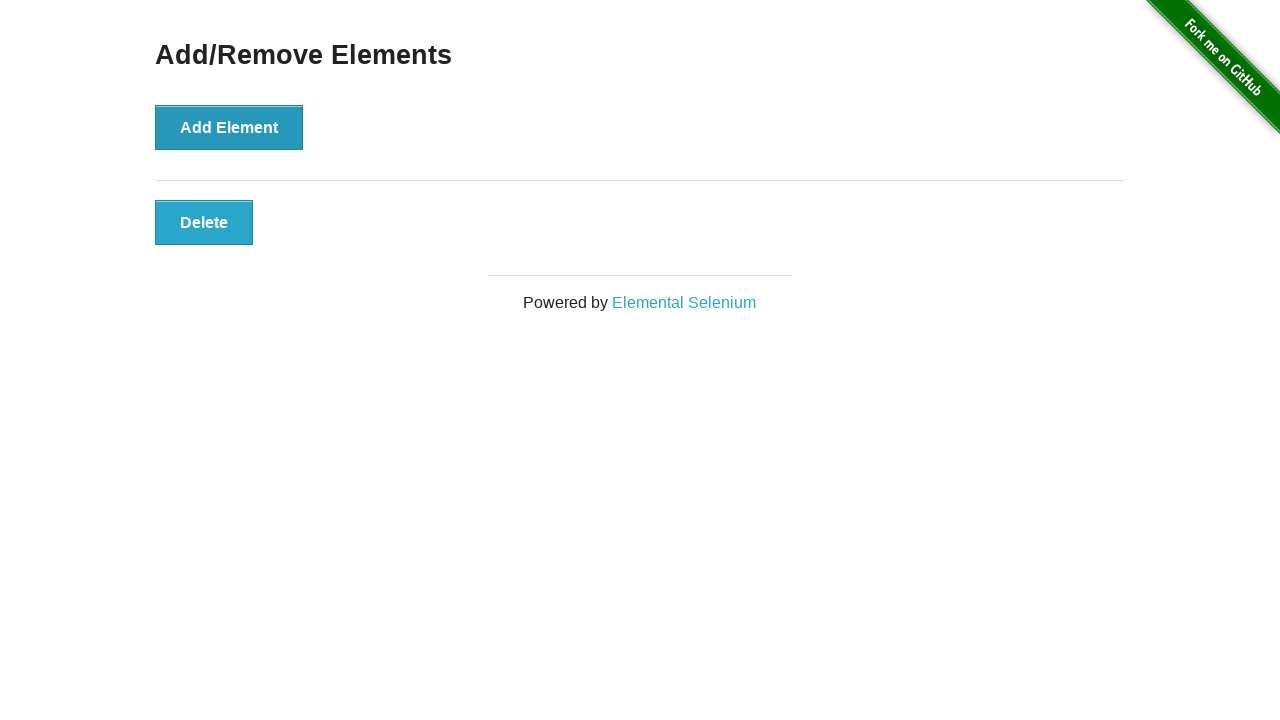

Clicked 'Add Element' button (iteration 2/5) at (229, 127) on button[onclick='addElement()']
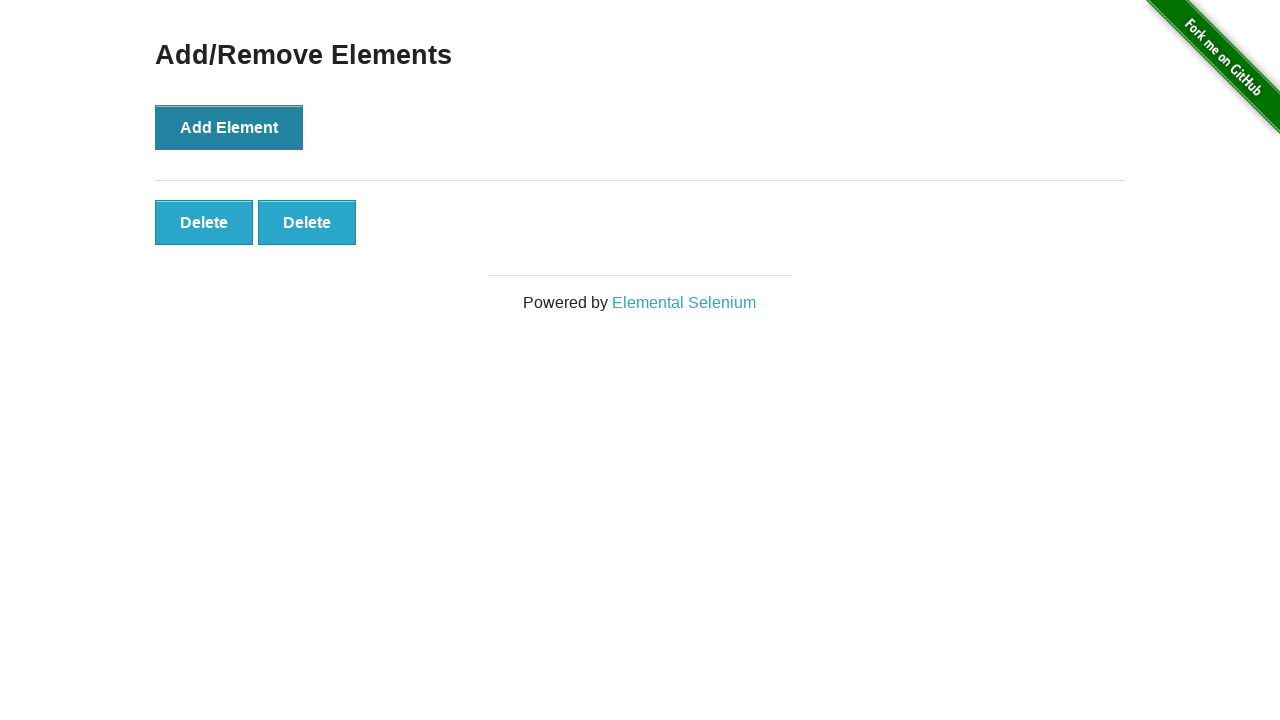

Clicked 'Add Element' button (iteration 3/5) at (229, 127) on button[onclick='addElement()']
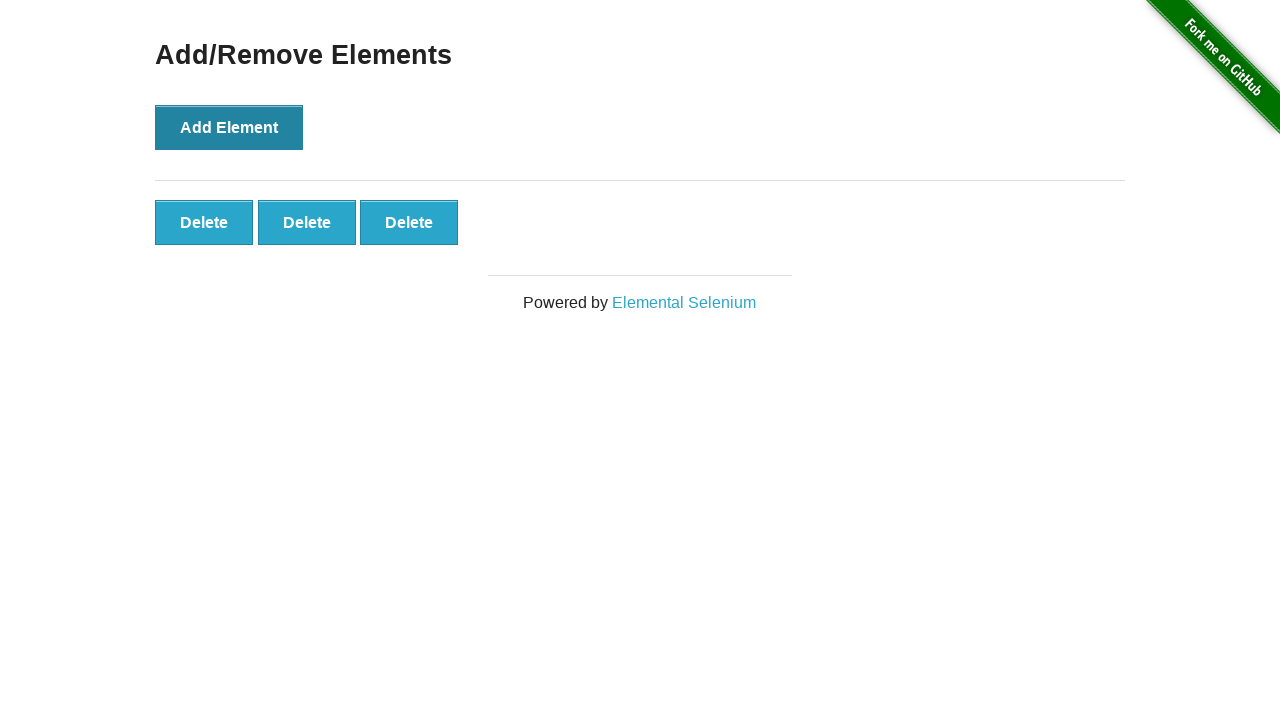

Clicked 'Add Element' button (iteration 4/5) at (229, 127) on button[onclick='addElement()']
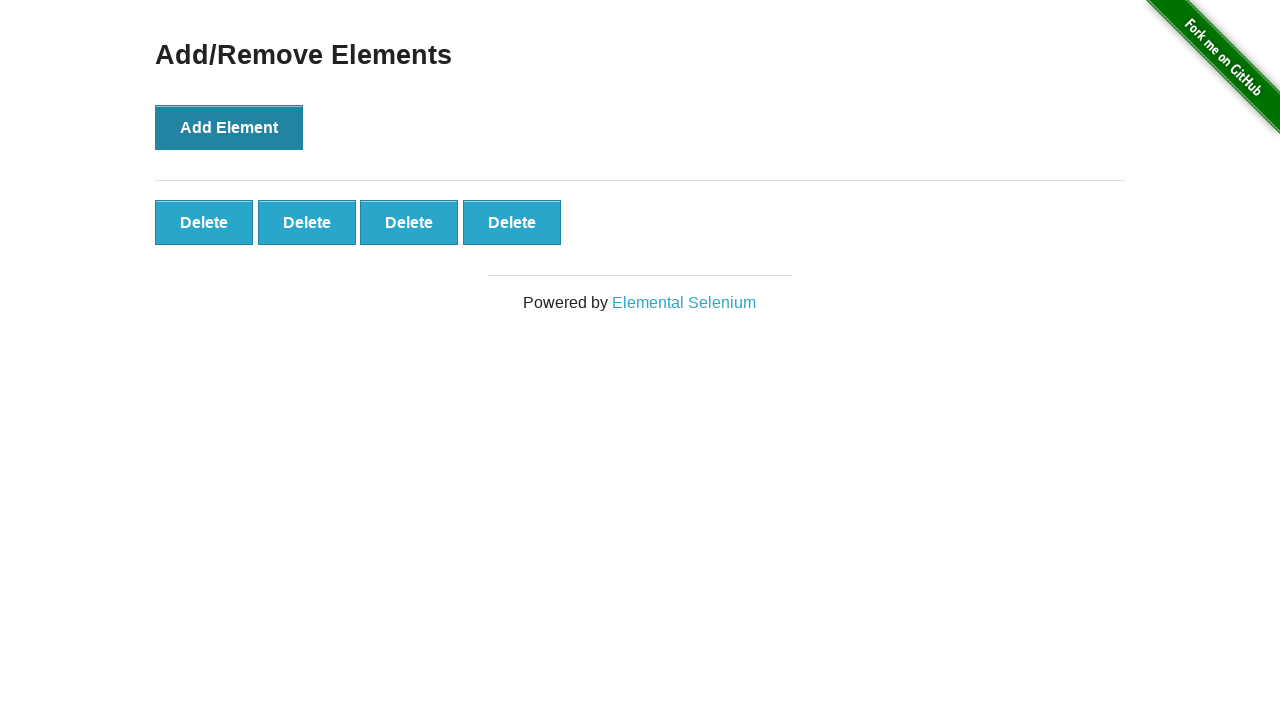

Clicked 'Add Element' button (iteration 5/5) at (229, 127) on button[onclick='addElement()']
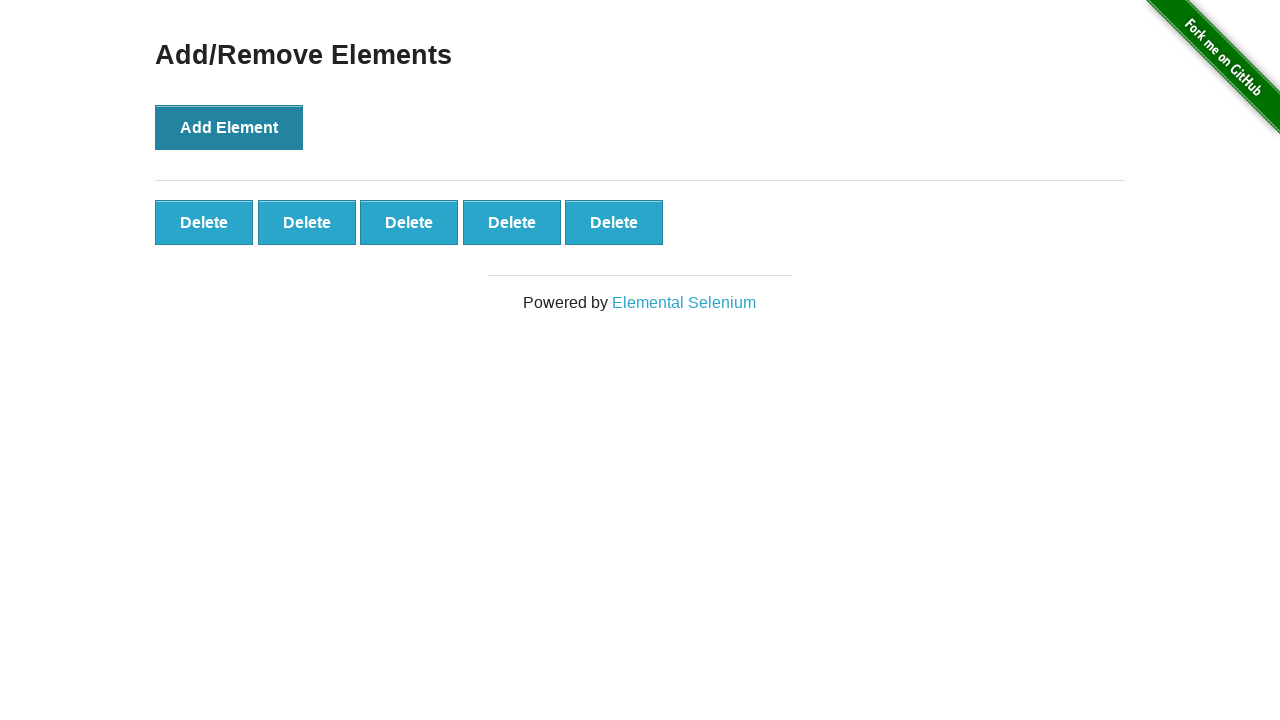

Pressed Tab to navigate to delete button (iteration 1/5)
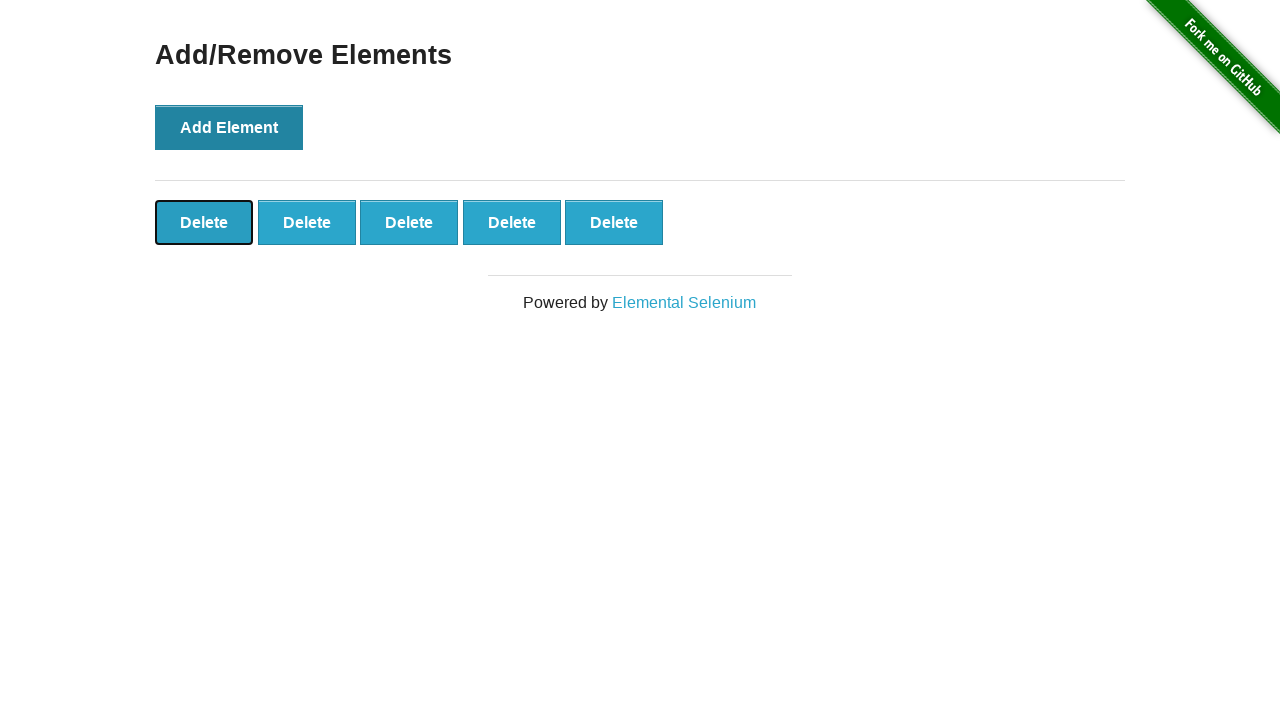

Pressed Enter to delete element (iteration 1/5)
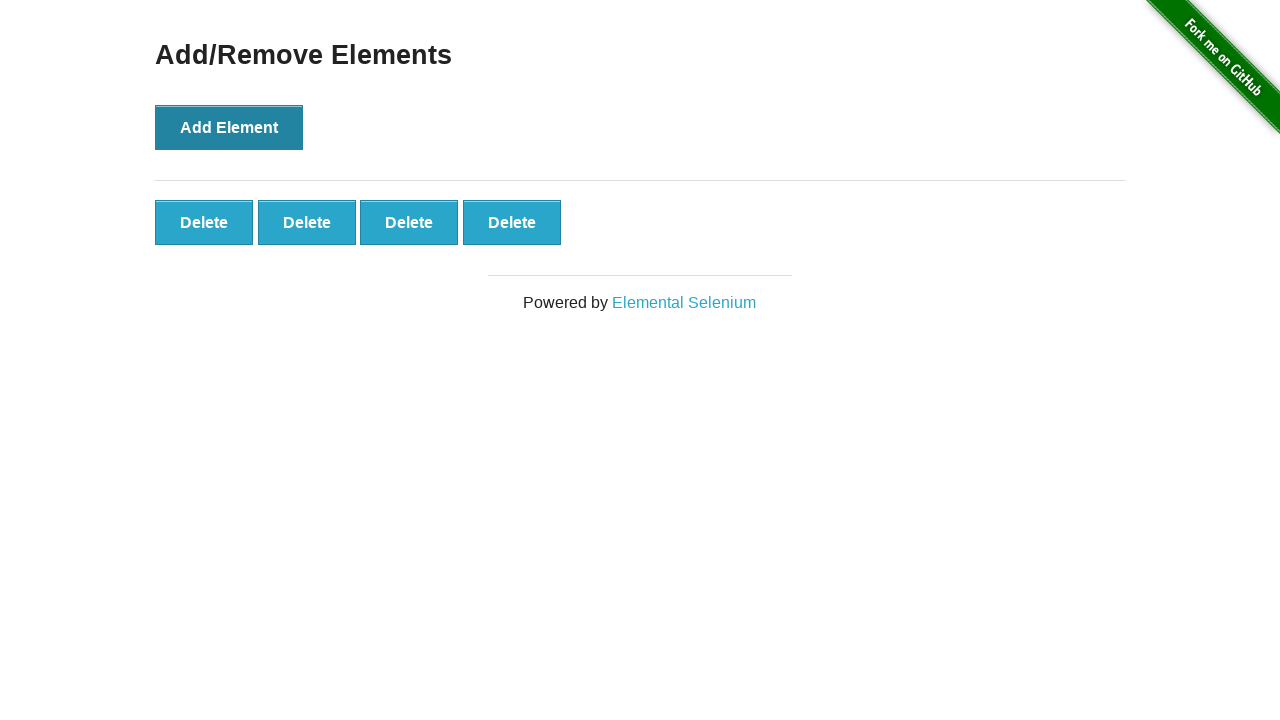

Pressed Tab to navigate to delete button (iteration 2/5)
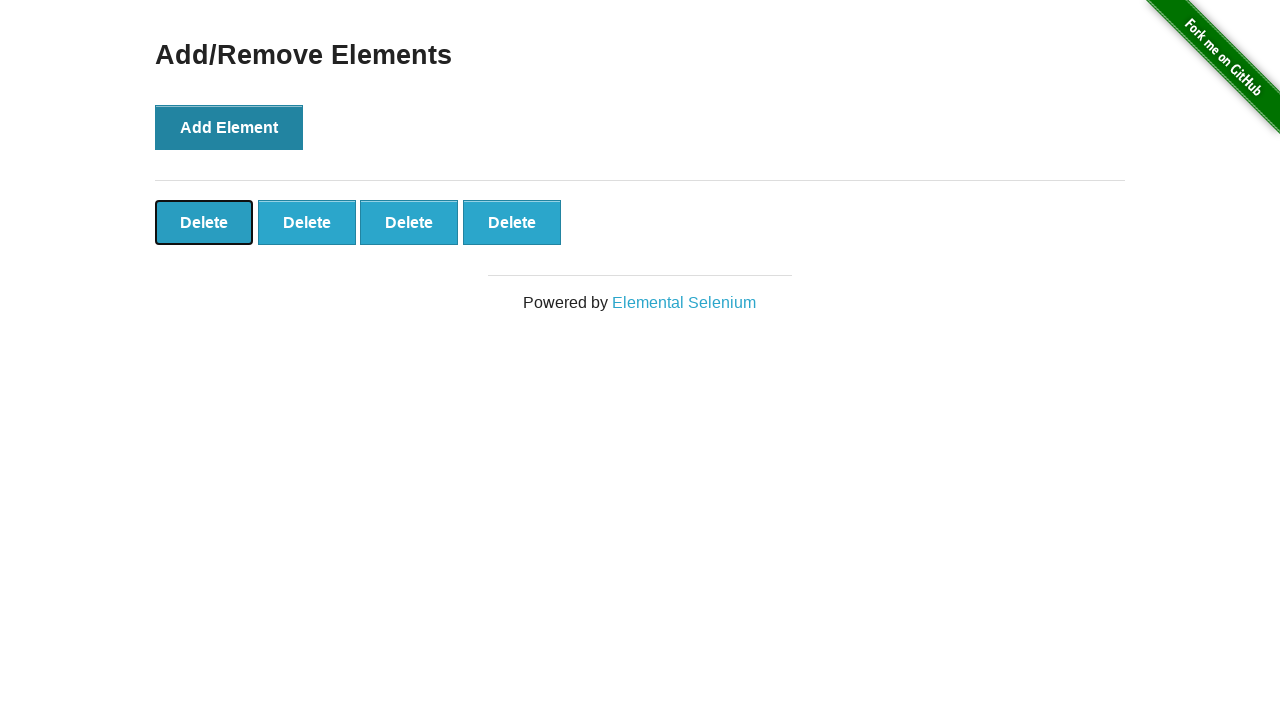

Pressed Enter to delete element (iteration 2/5)
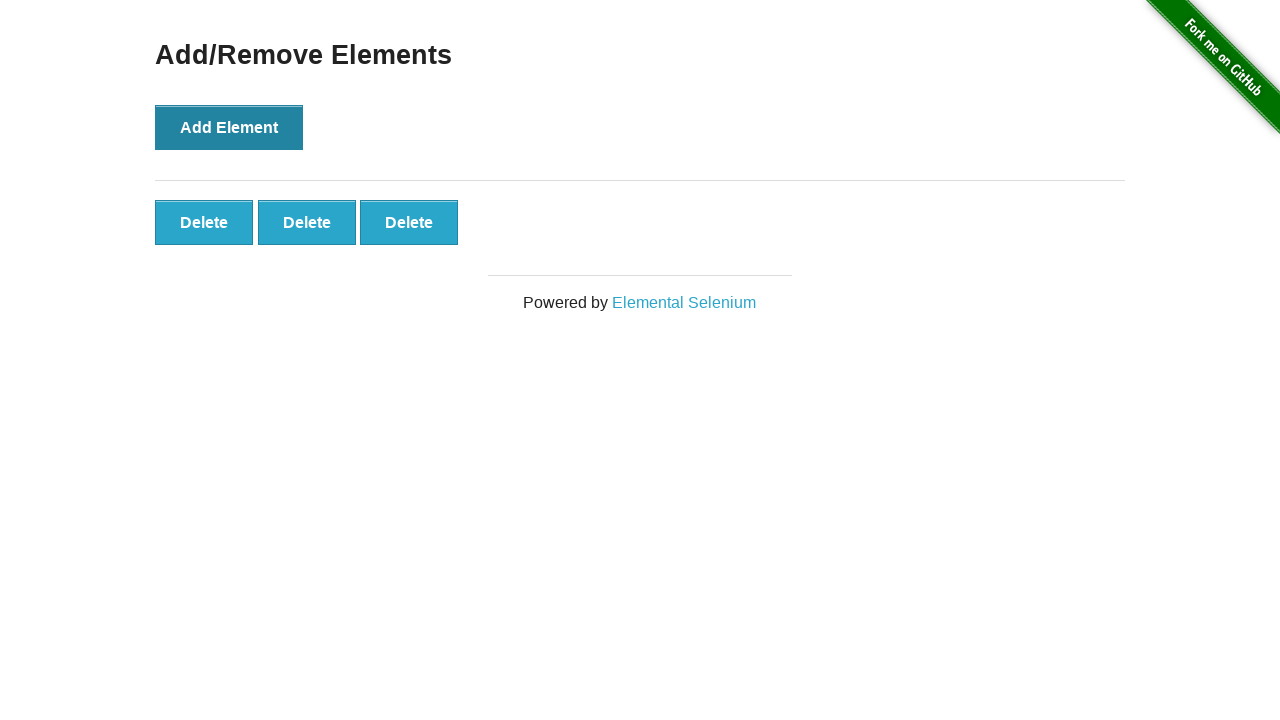

Pressed Tab to navigate to delete button (iteration 3/5)
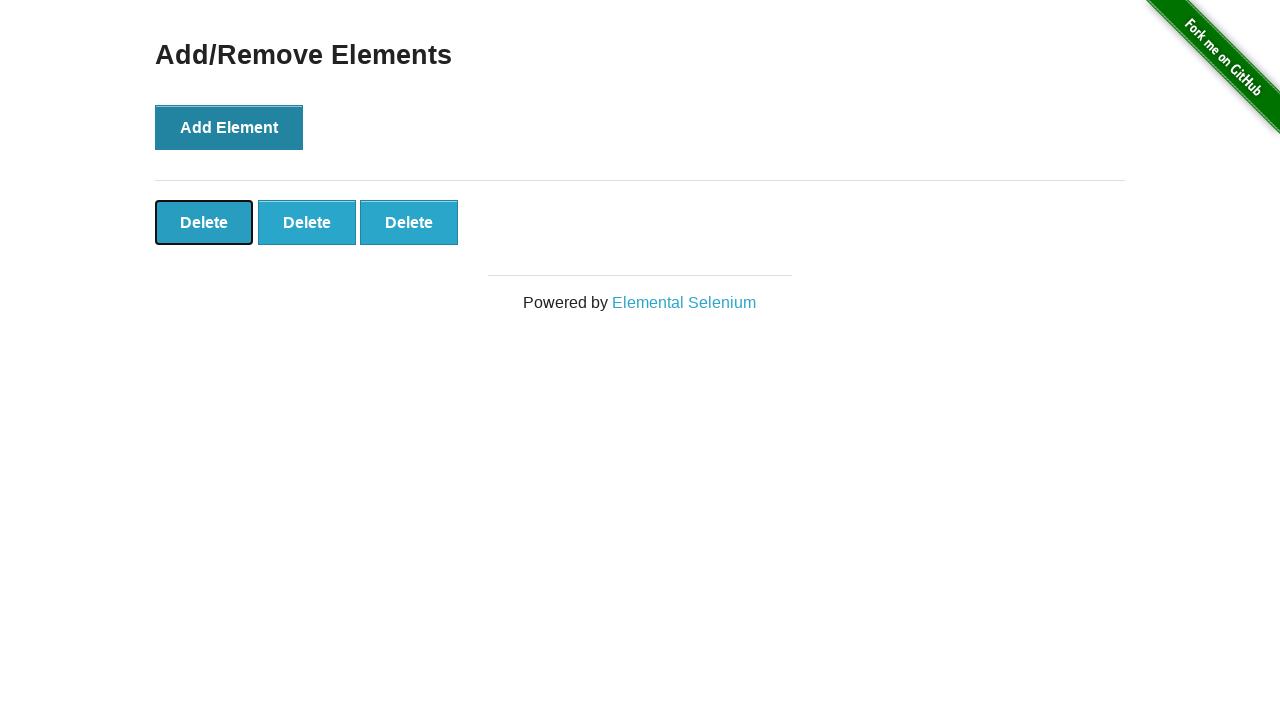

Pressed Enter to delete element (iteration 3/5)
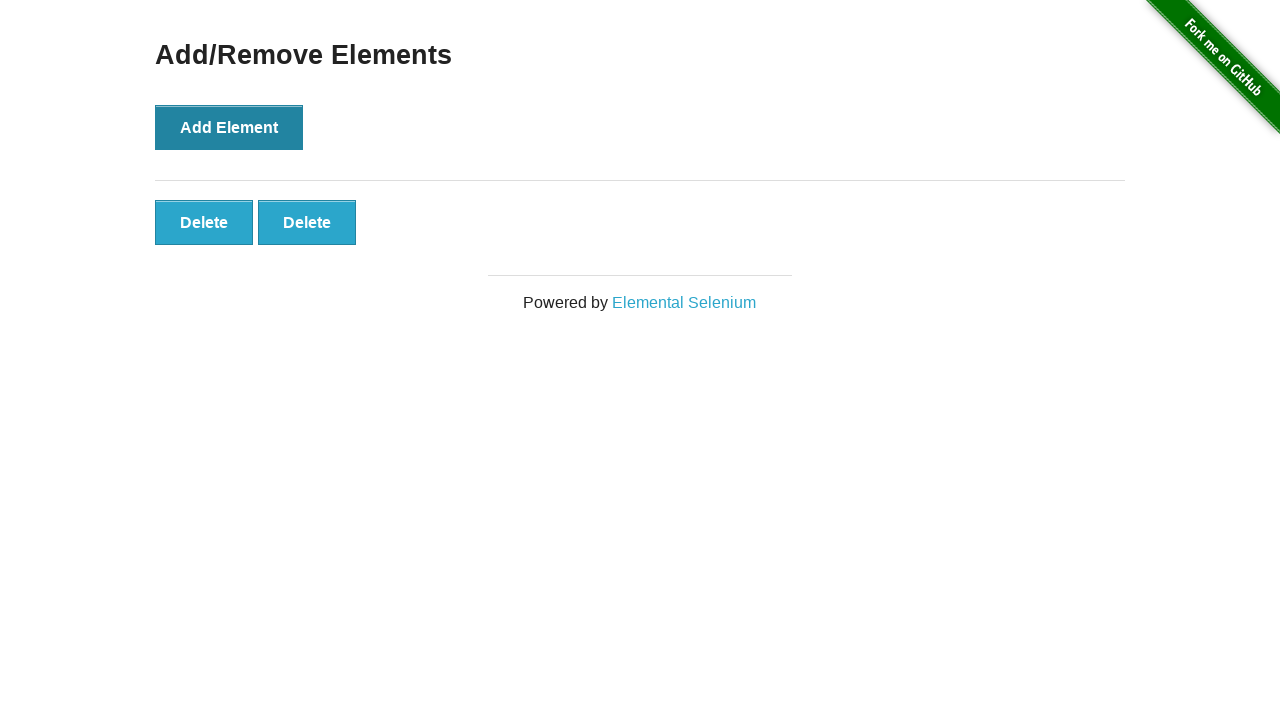

Pressed Tab to navigate to delete button (iteration 4/5)
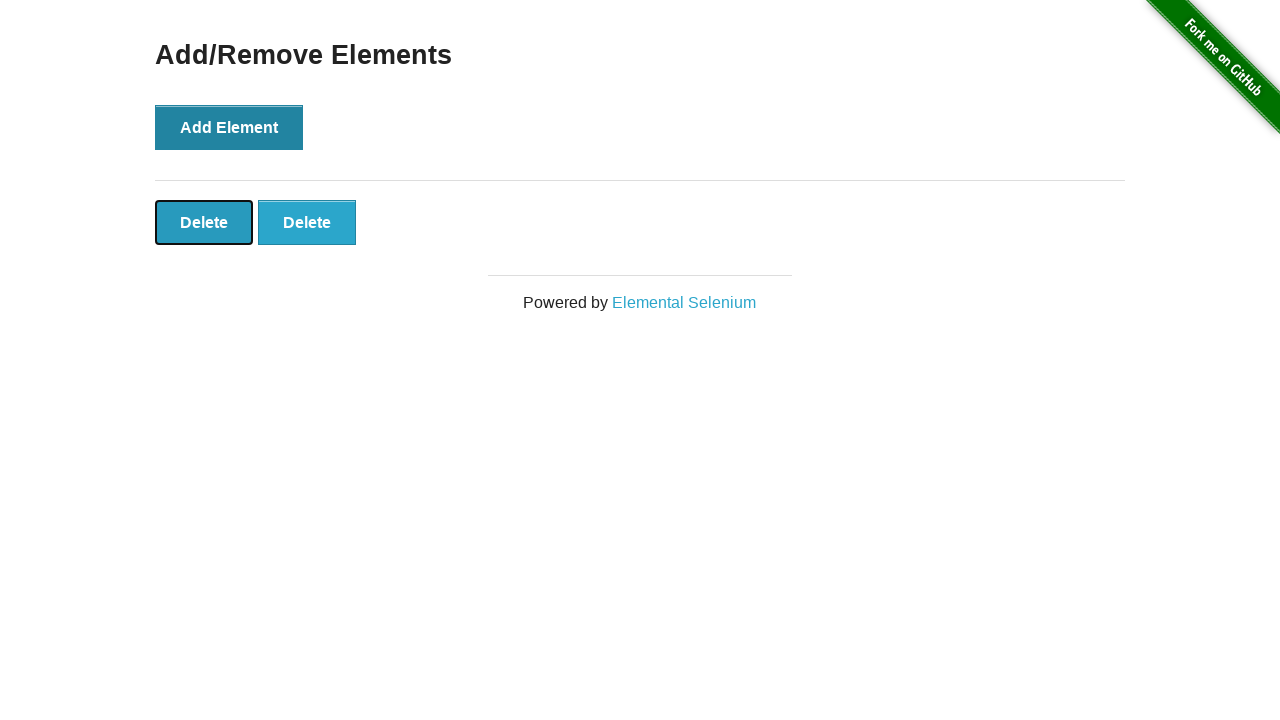

Pressed Enter to delete element (iteration 4/5)
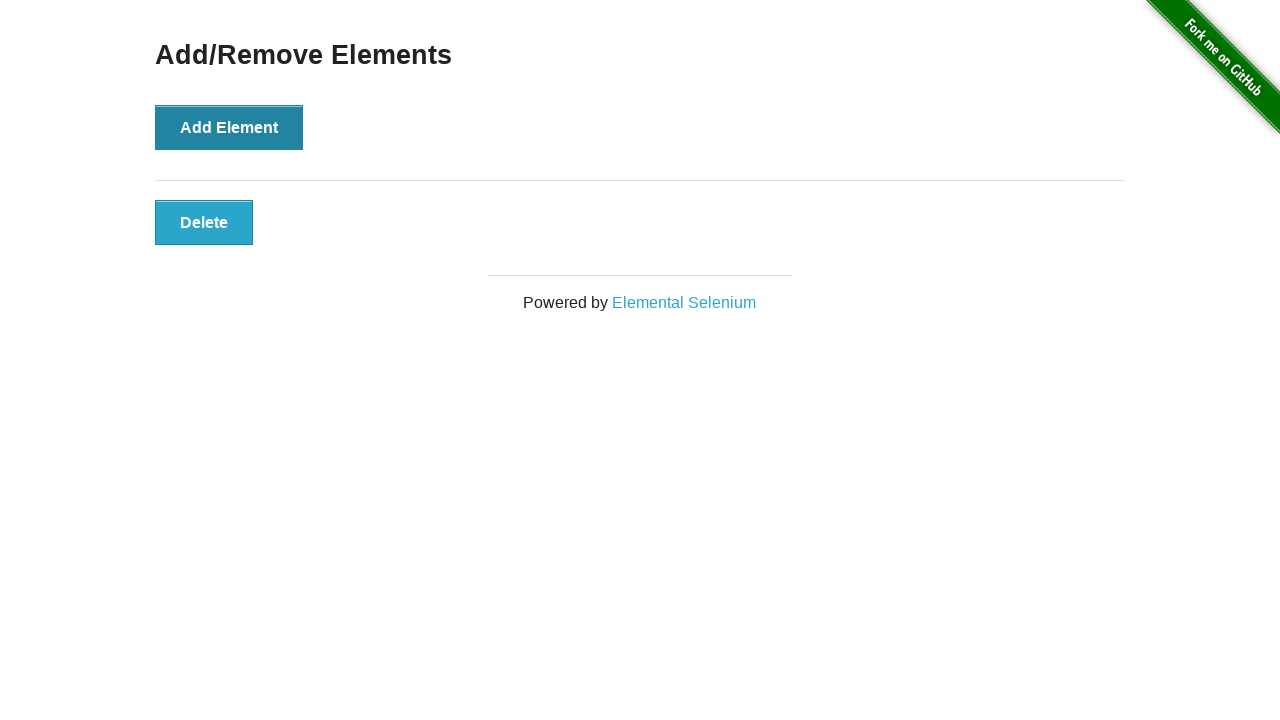

Pressed Tab to navigate to delete button (iteration 5/5)
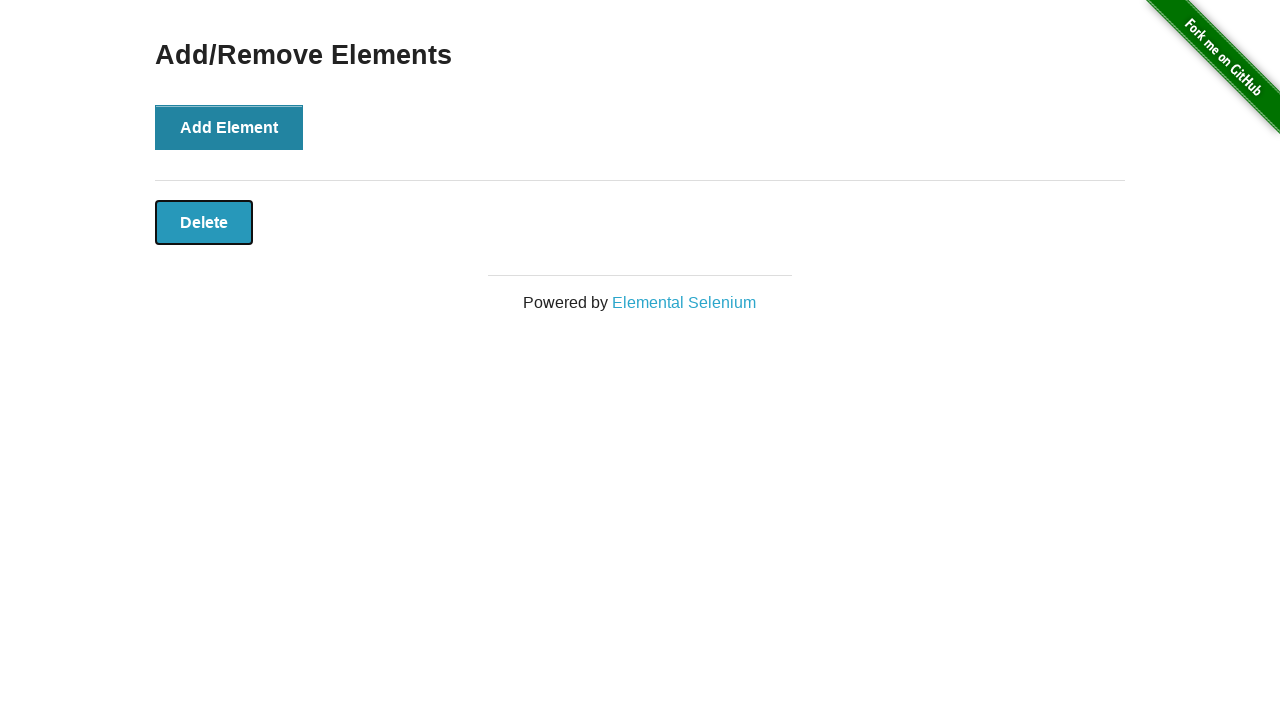

Pressed Enter to delete element (iteration 5/5)
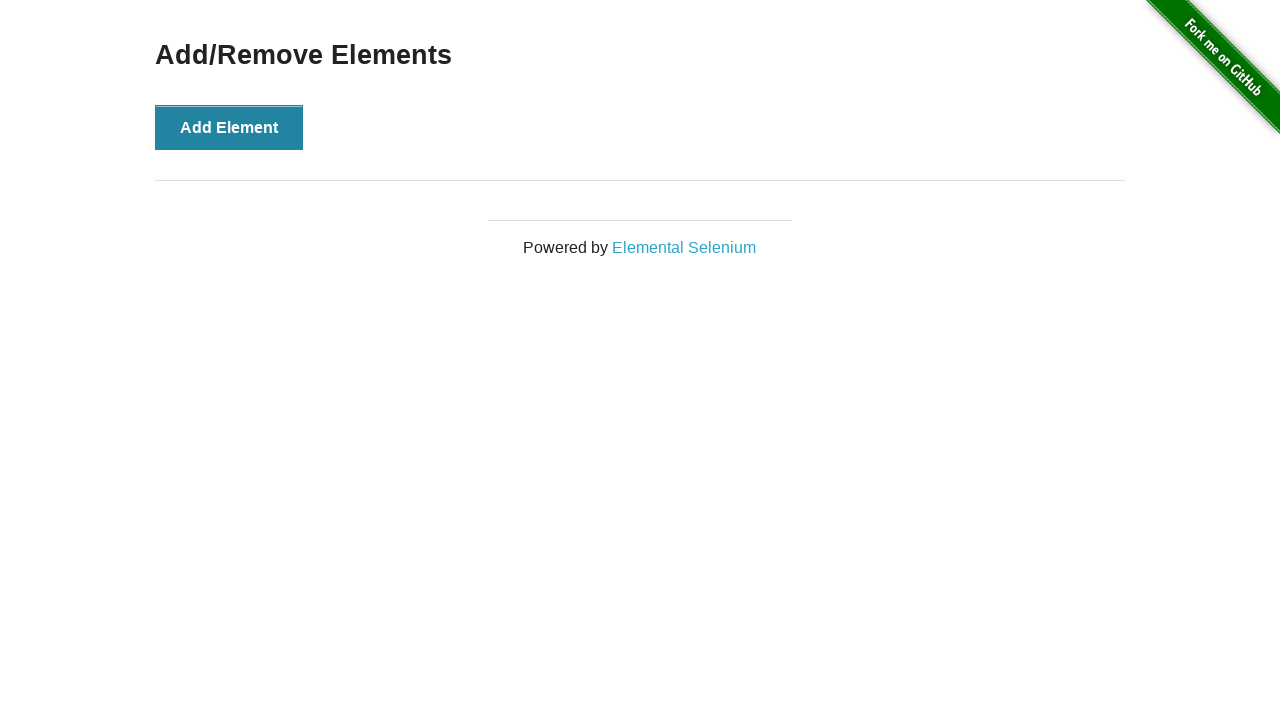

Waited 500ms for DOM to update after deletions
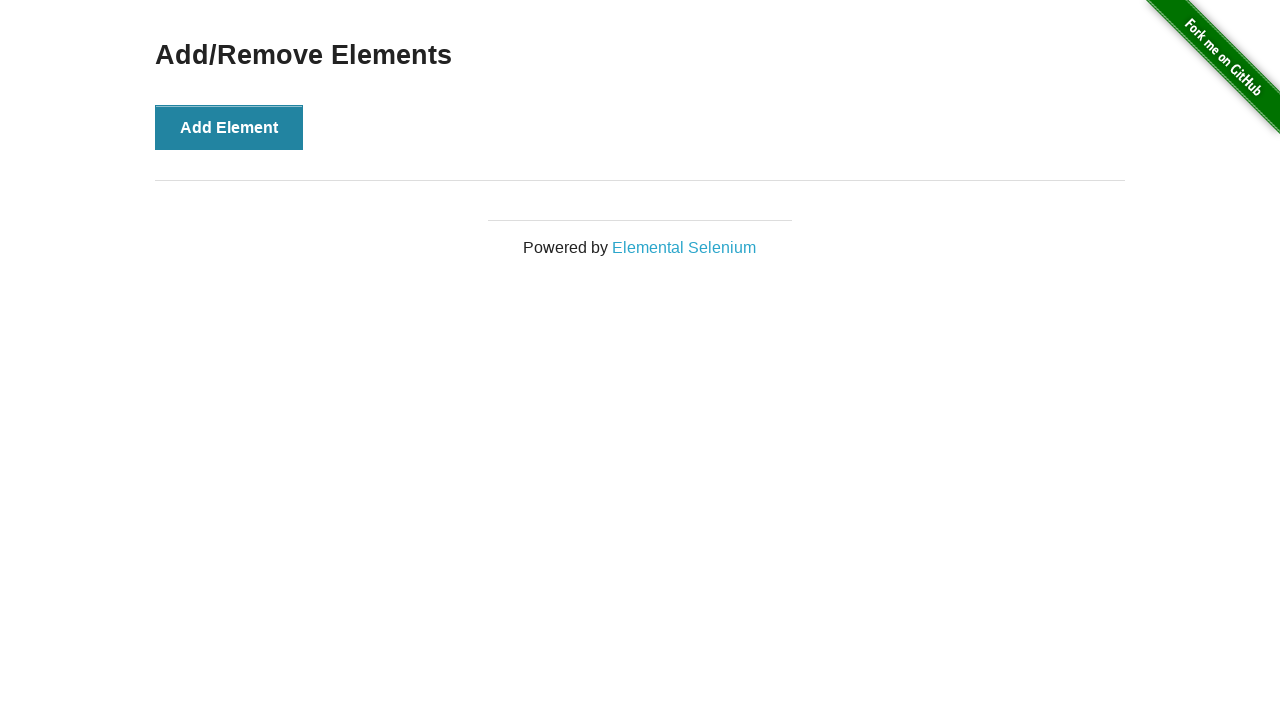

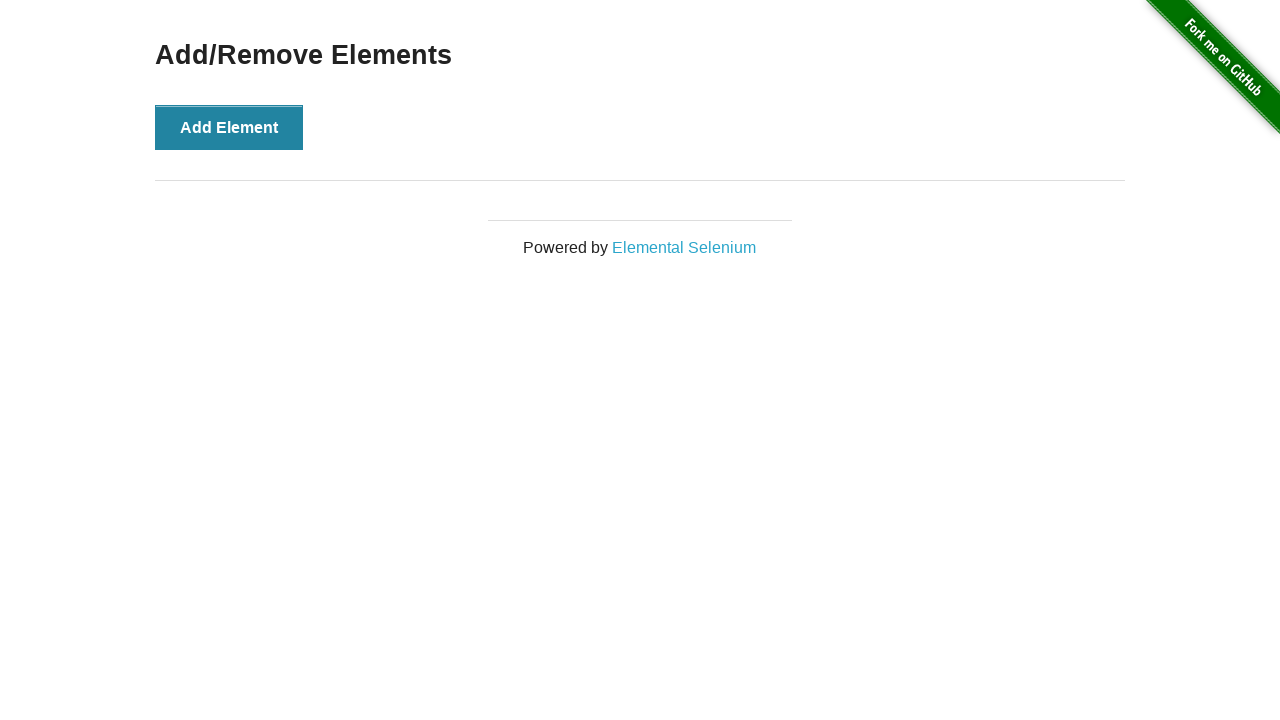